Loads a Selenium test example page and verifies that the page title contains "Selenium Test Example Page"

Starting URL: http://crossbrowsertesting.github.io/selenium_example_page.html

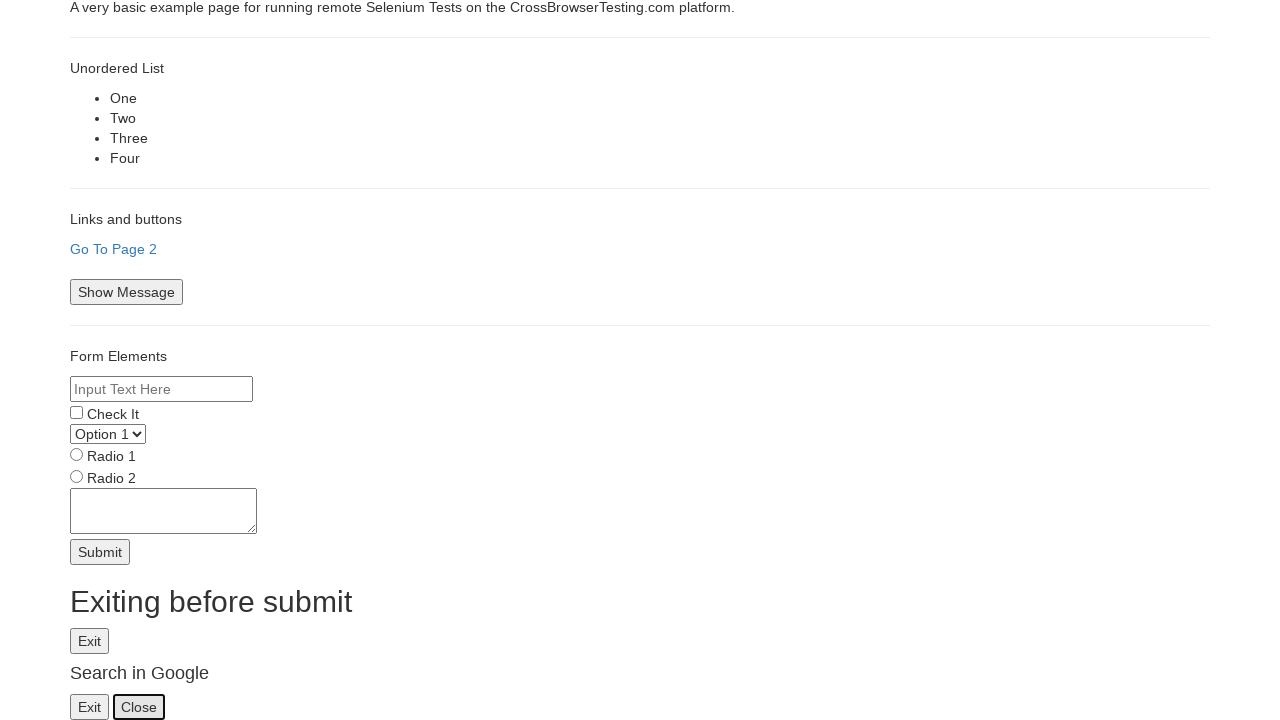

Navigated to Selenium Test Example Page
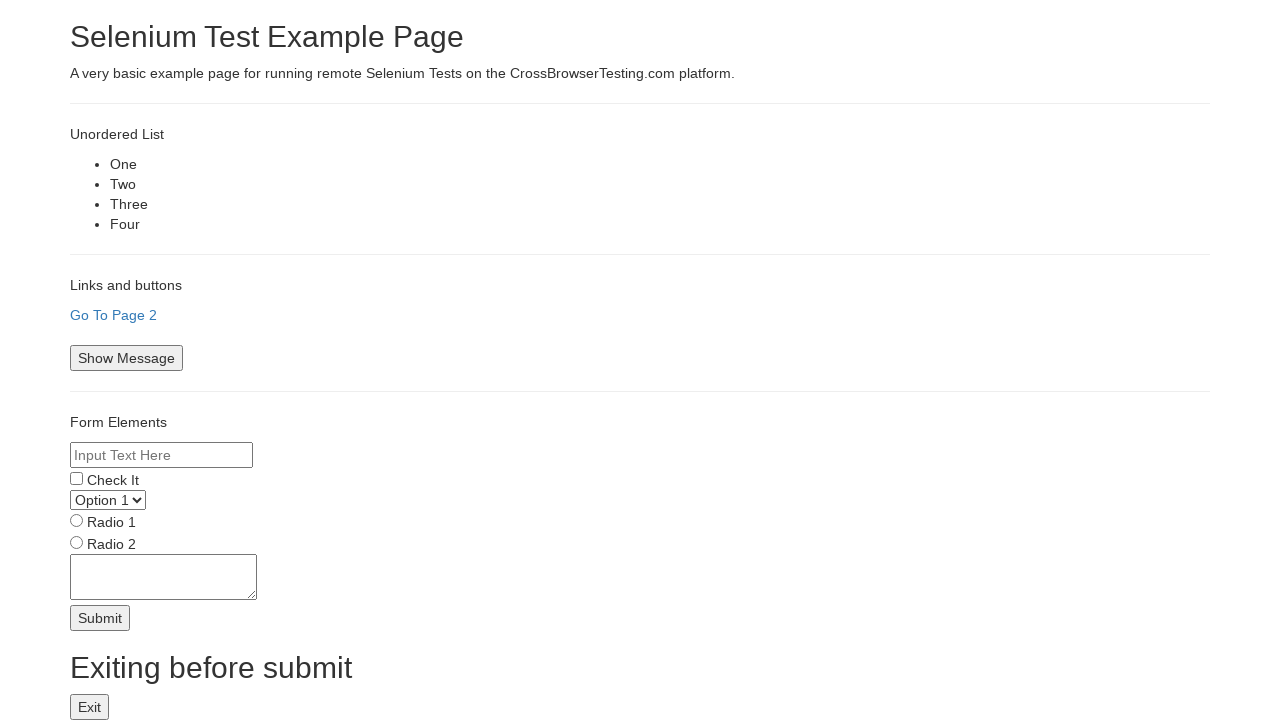

Page DOM content loaded
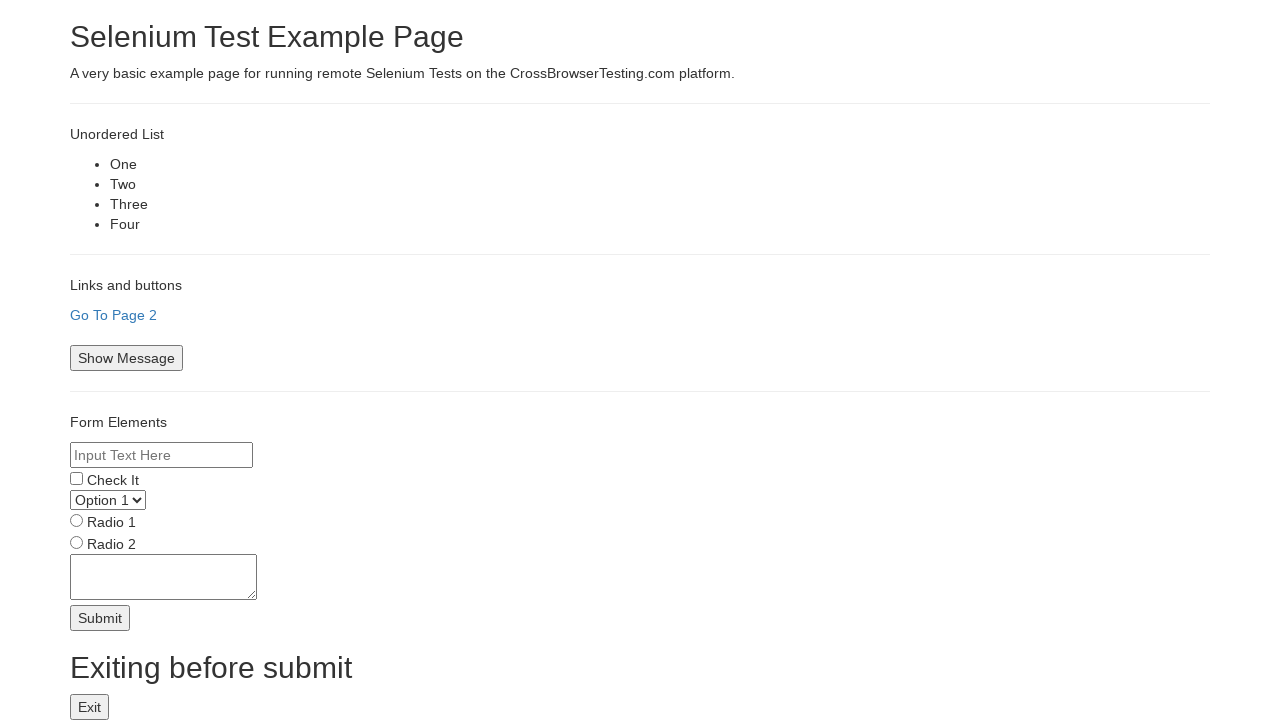

Verified page title contains 'Selenium Test Example Page'
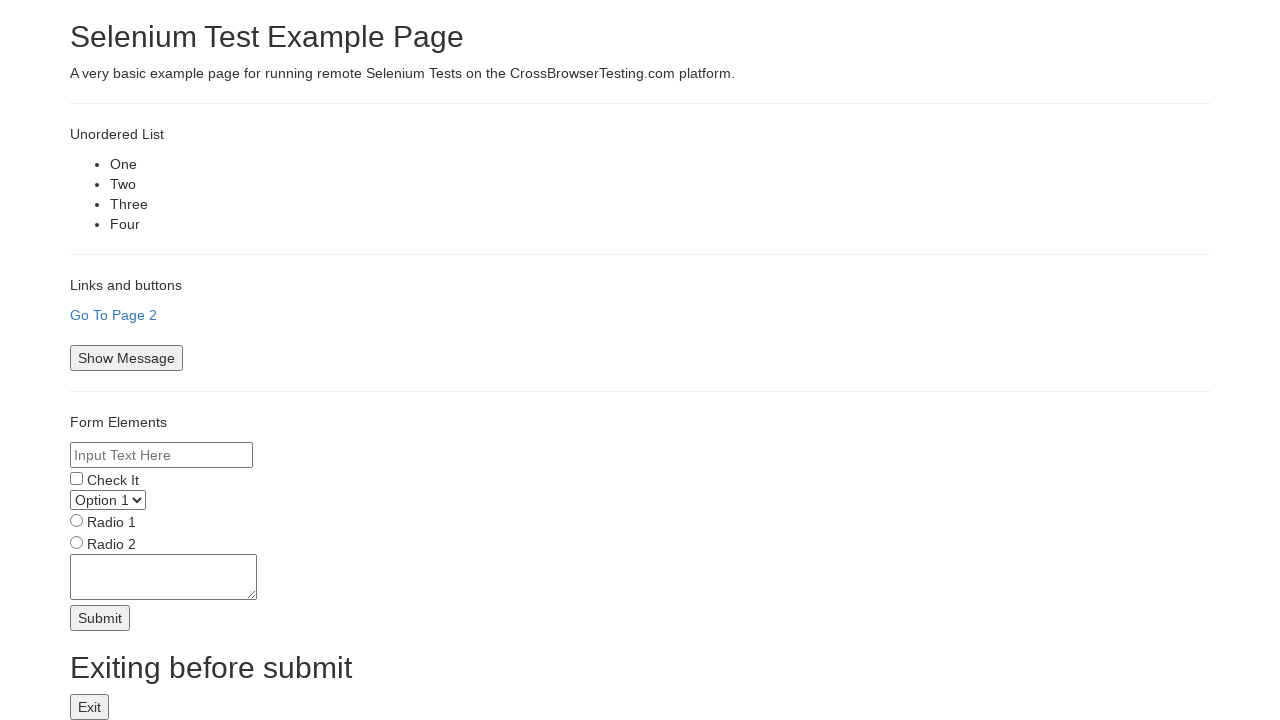

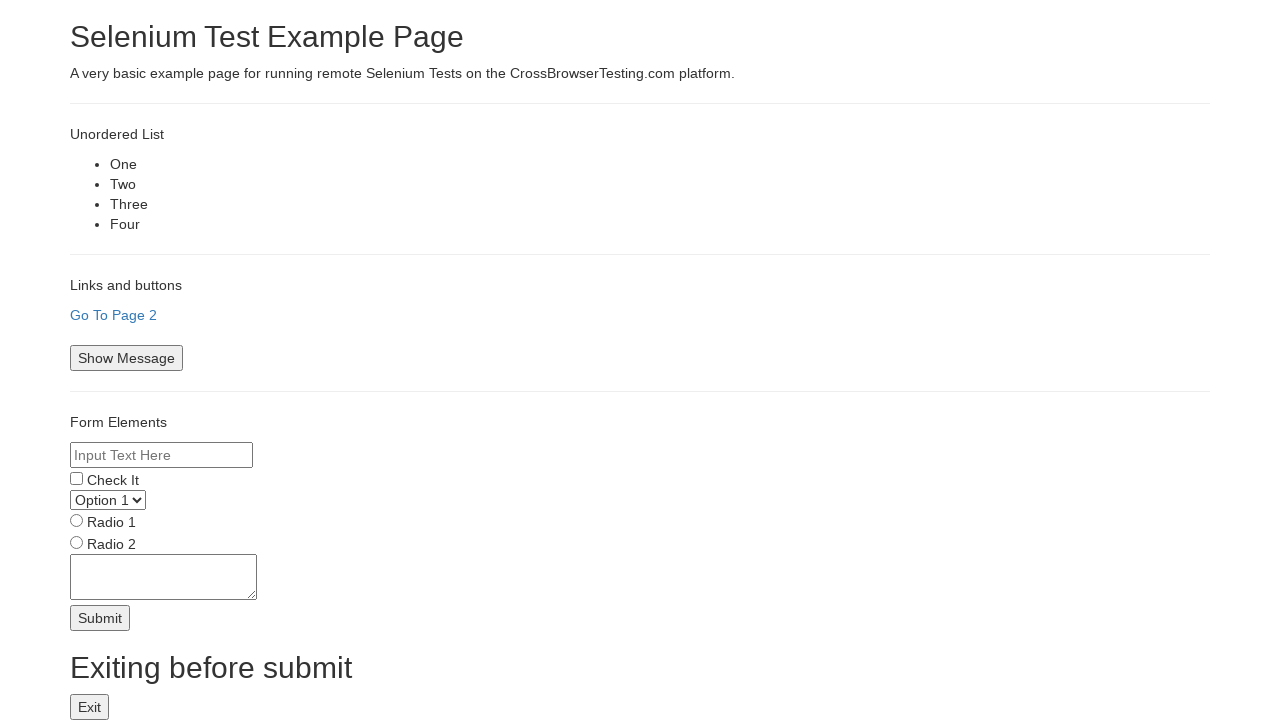